Tests that the Clear Completed button displays correct text when items are completed

Starting URL: https://demo.playwright.dev/todomvc

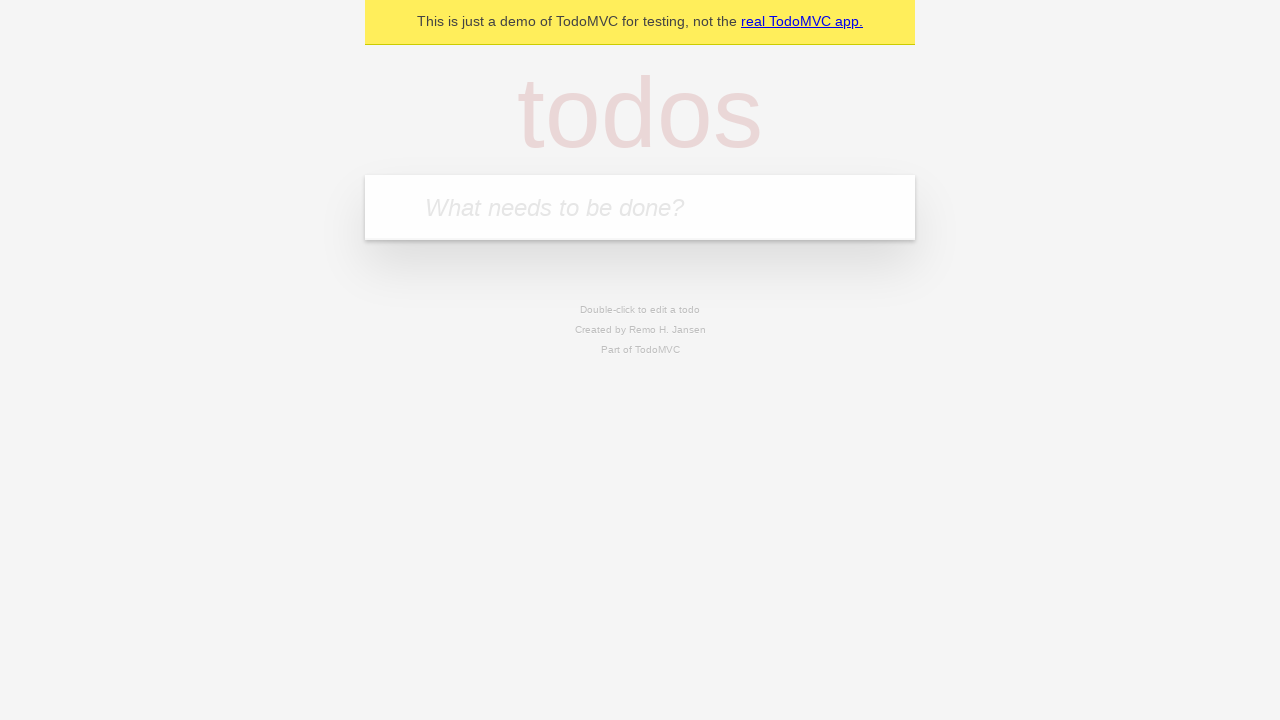

Filled new todo input with 'buy some cheese' on .new-todo
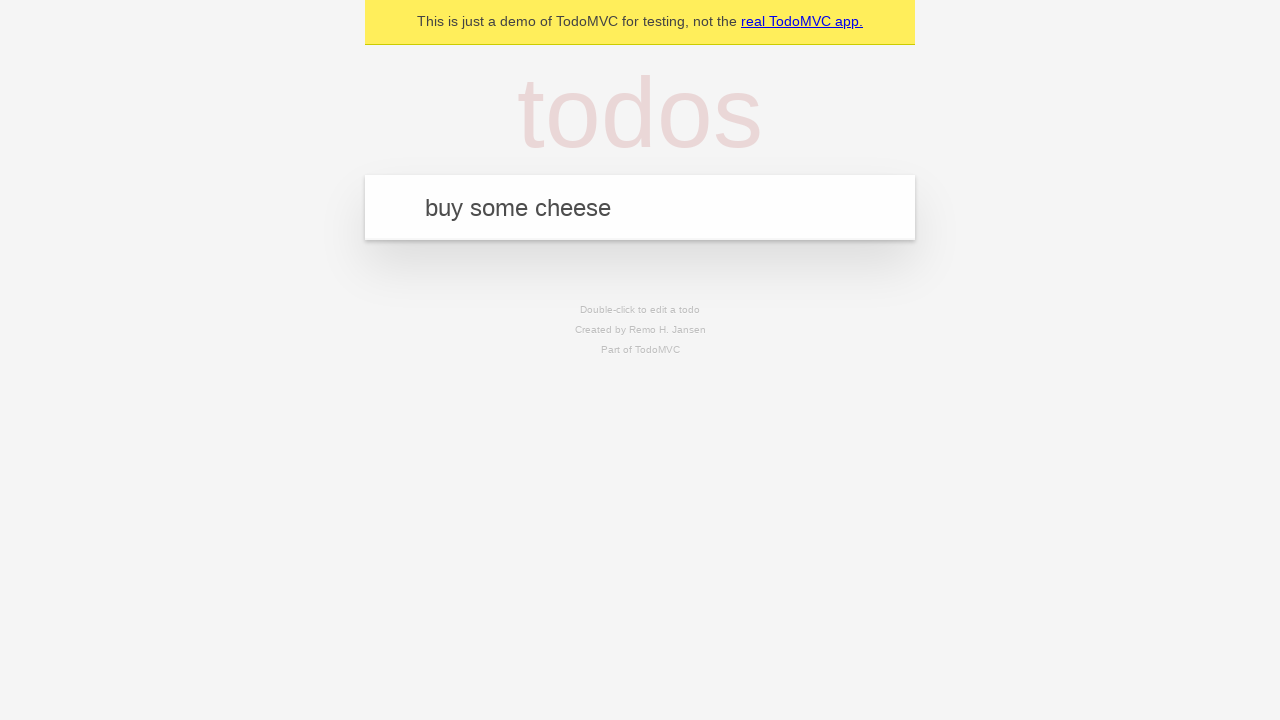

Pressed Enter to add first todo on .new-todo
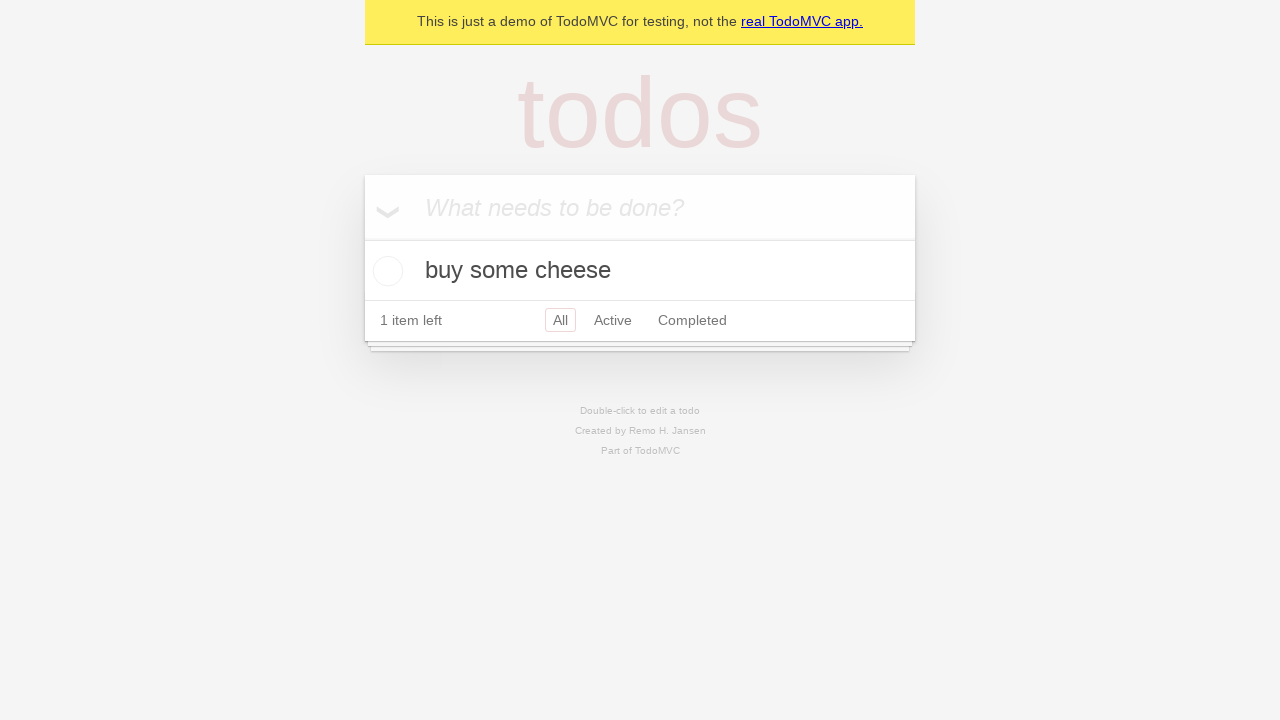

Filled new todo input with 'feed the cat' on .new-todo
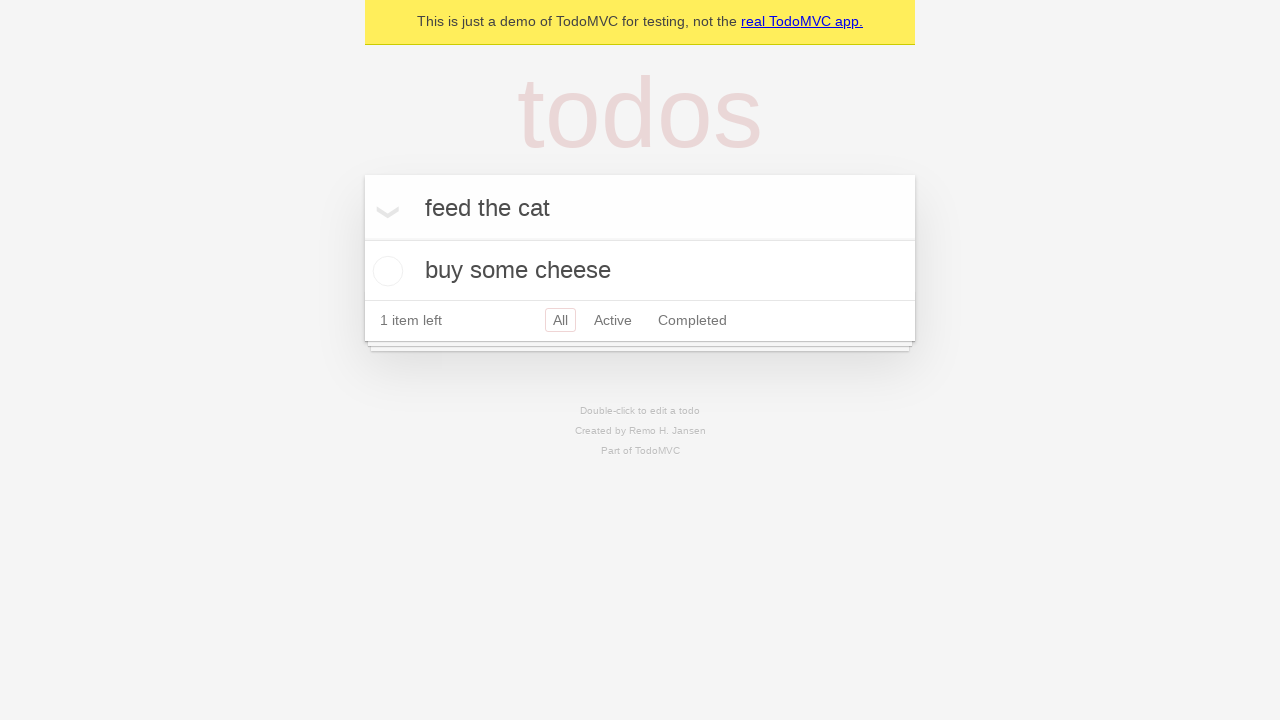

Pressed Enter to add second todo on .new-todo
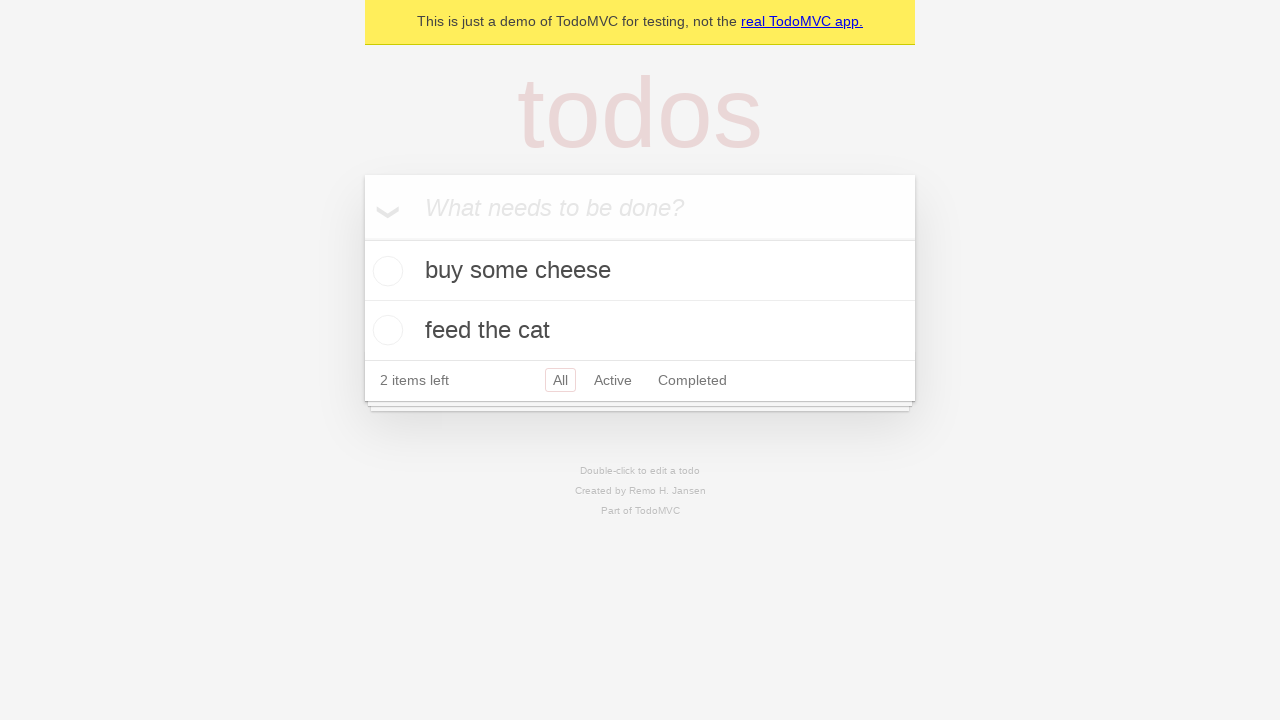

Filled new todo input with 'book a doctors appointment' on .new-todo
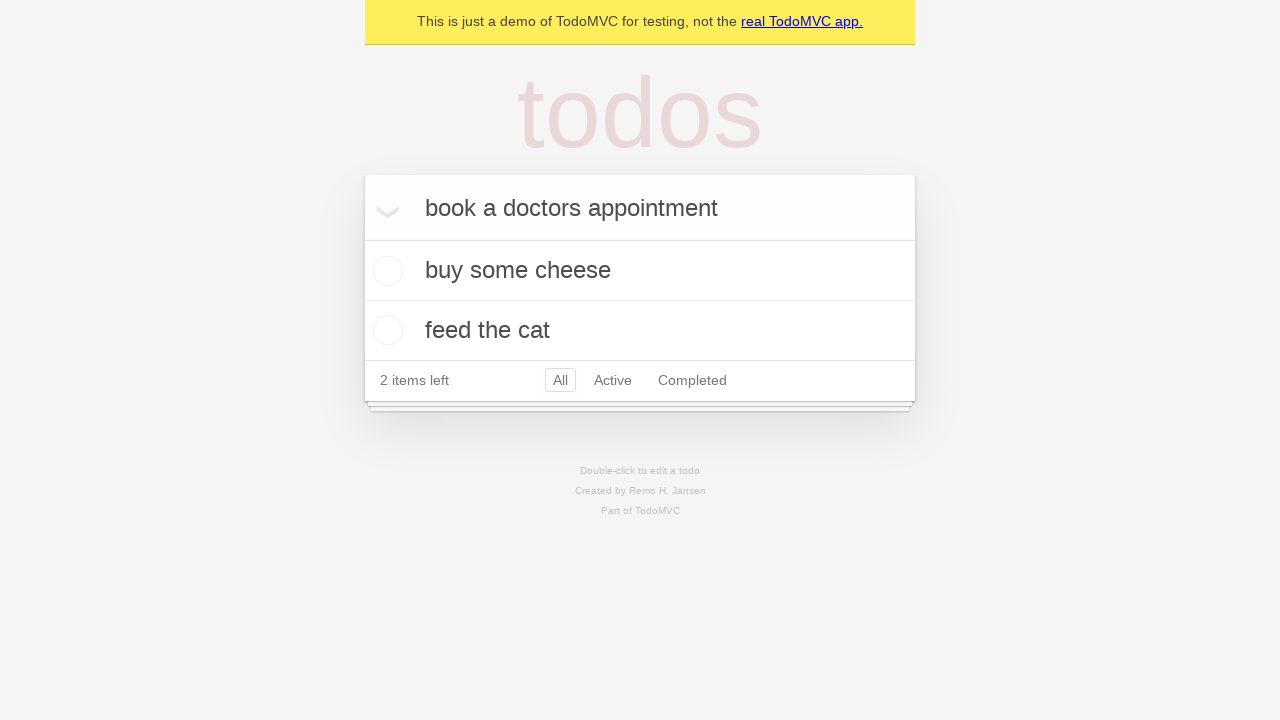

Pressed Enter to add third todo on .new-todo
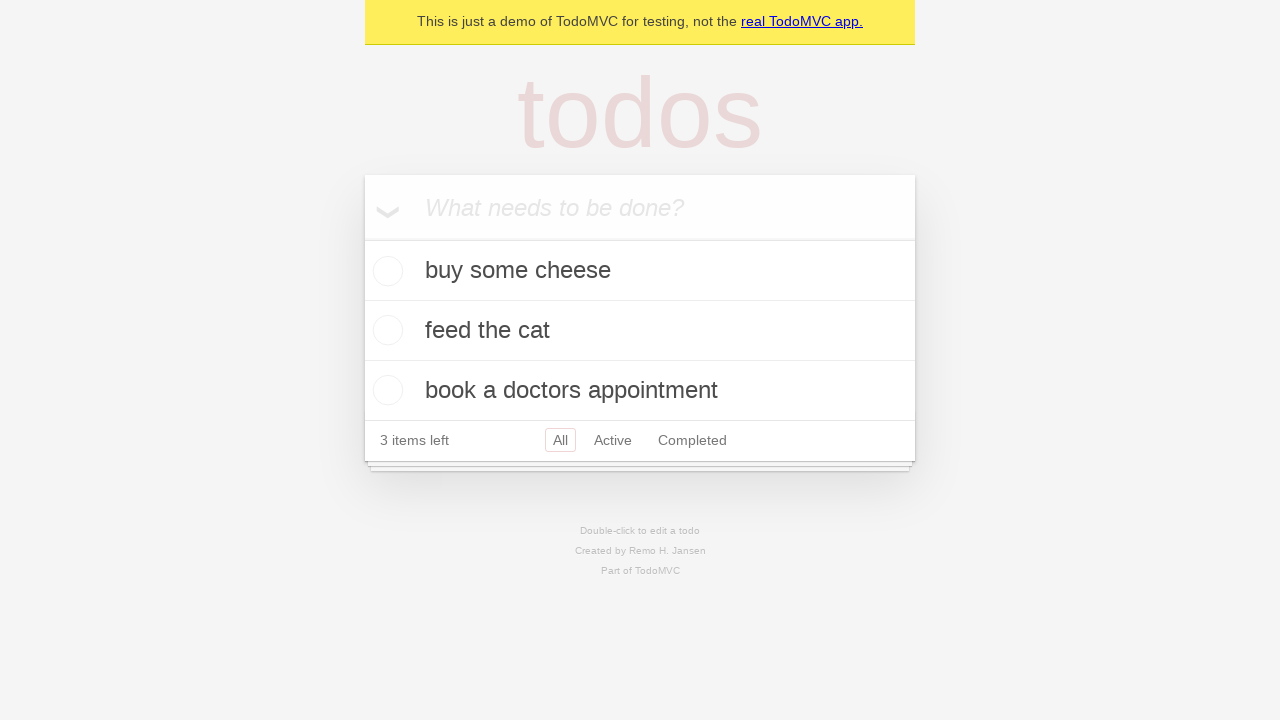

Clicked toggle checkbox on first todo item at (385, 271) on .todo-list li .toggle >> nth=0
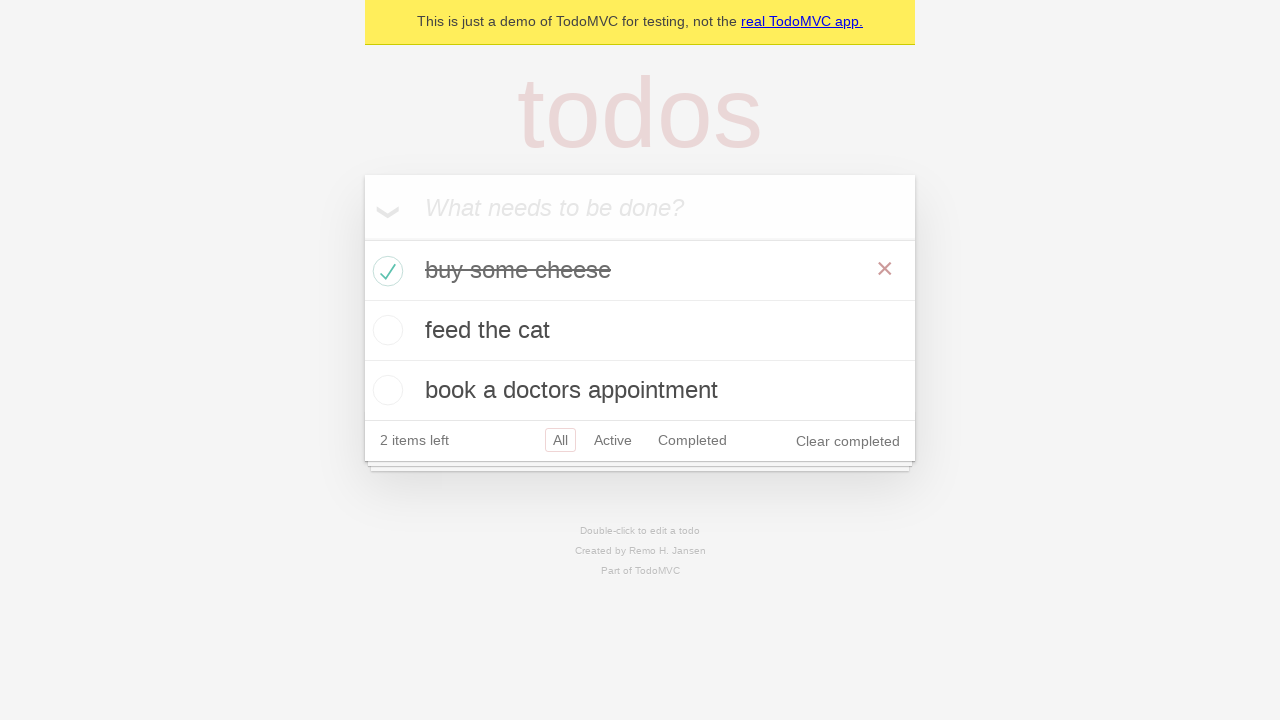

Waited for Clear Completed button to appear
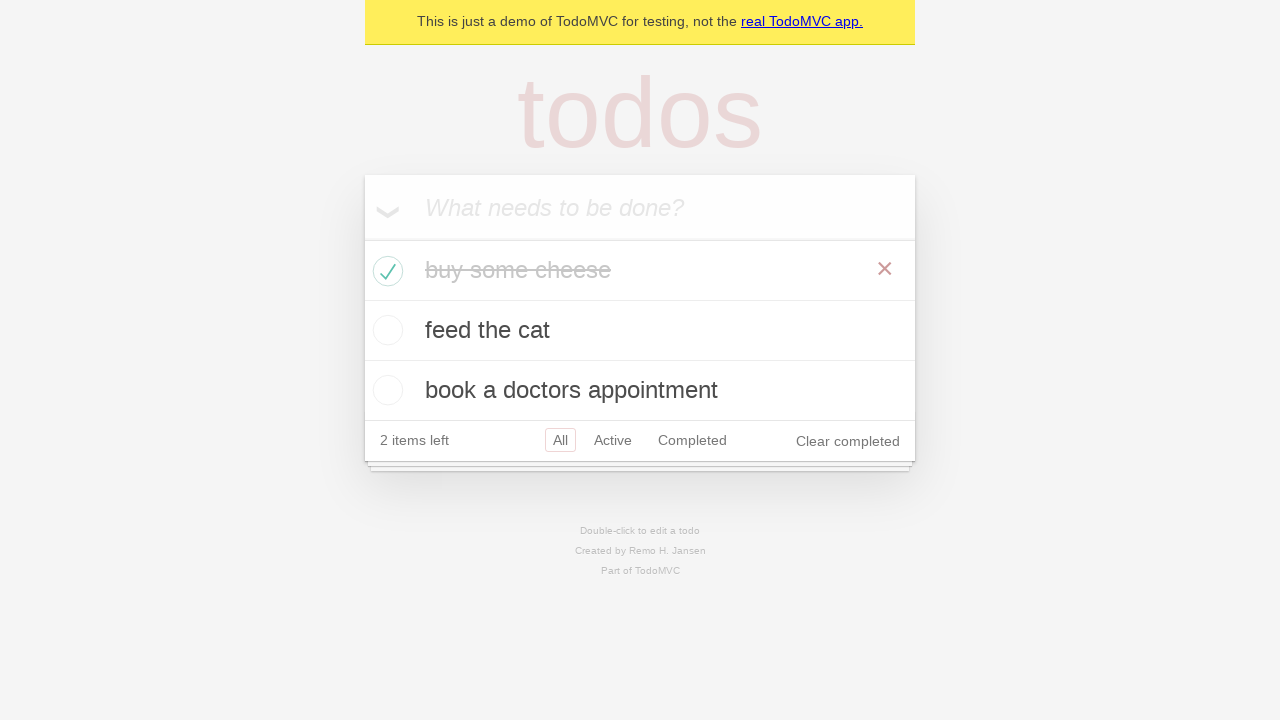

Verified Clear Completed button is visible
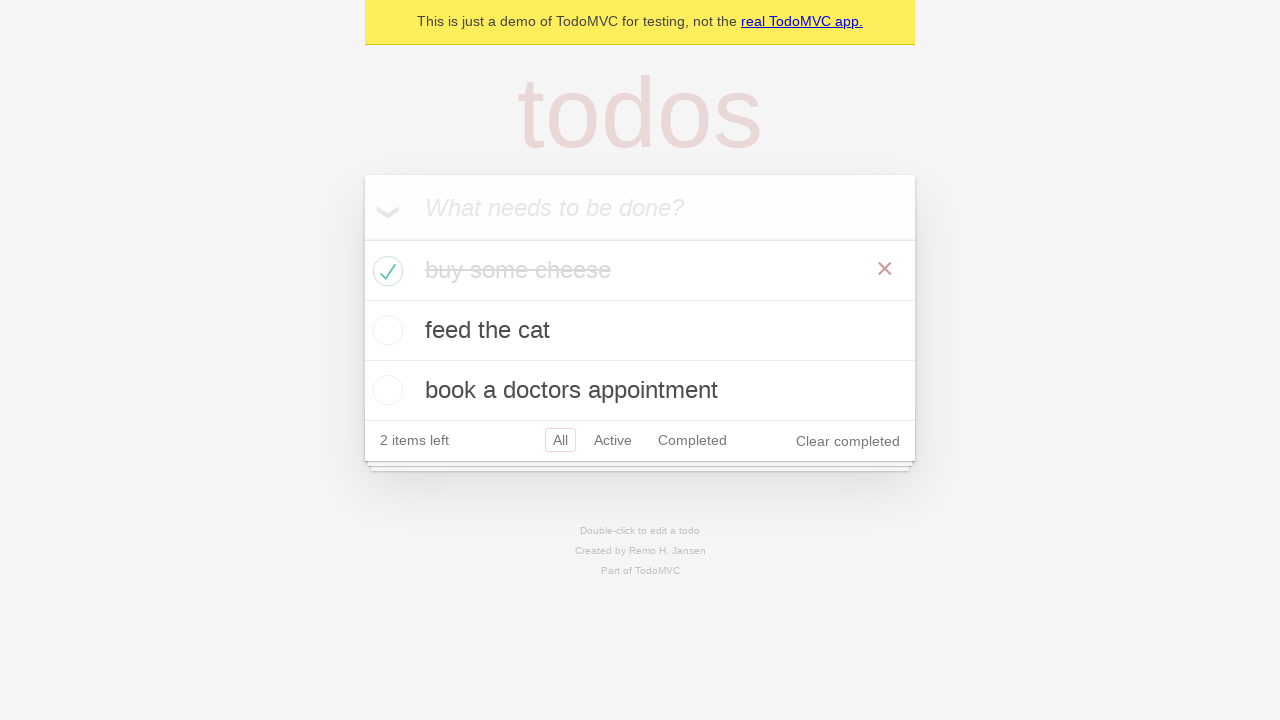

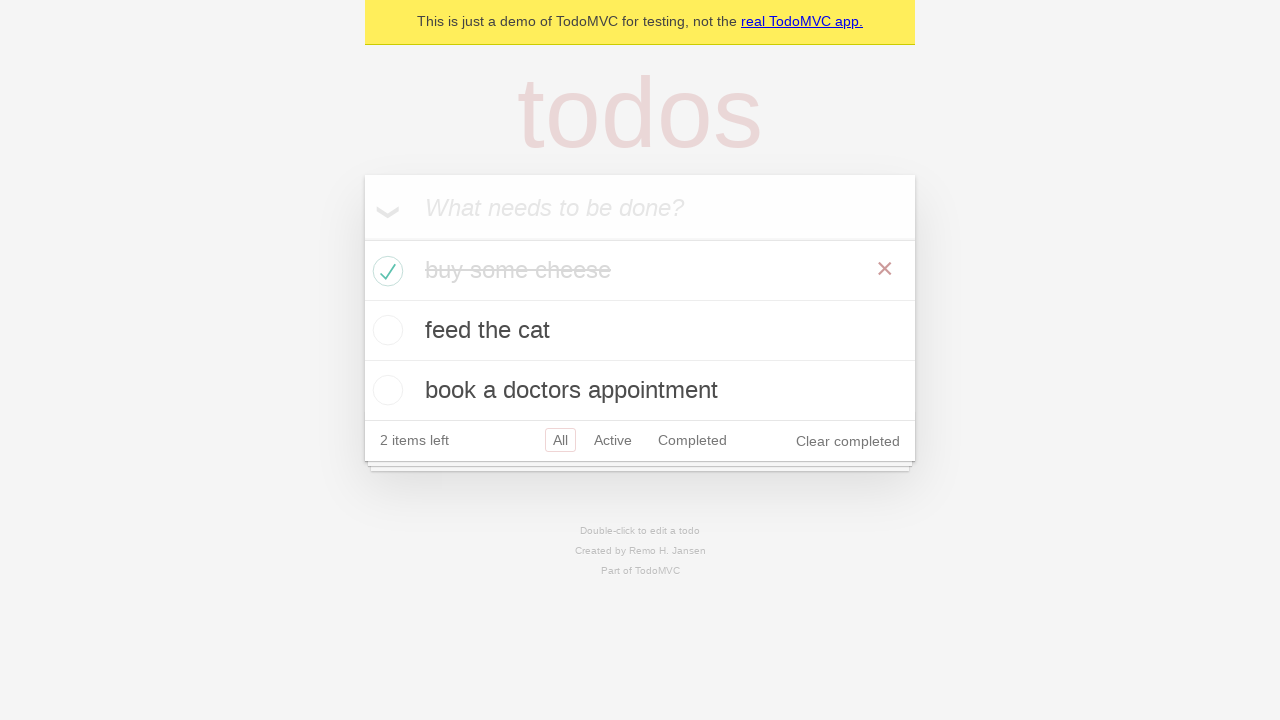